Tests basic JavaScript alert by clicking a button to trigger the alert and accepting it

Starting URL: https://the-internet.herokuapp.com/javascript_alerts

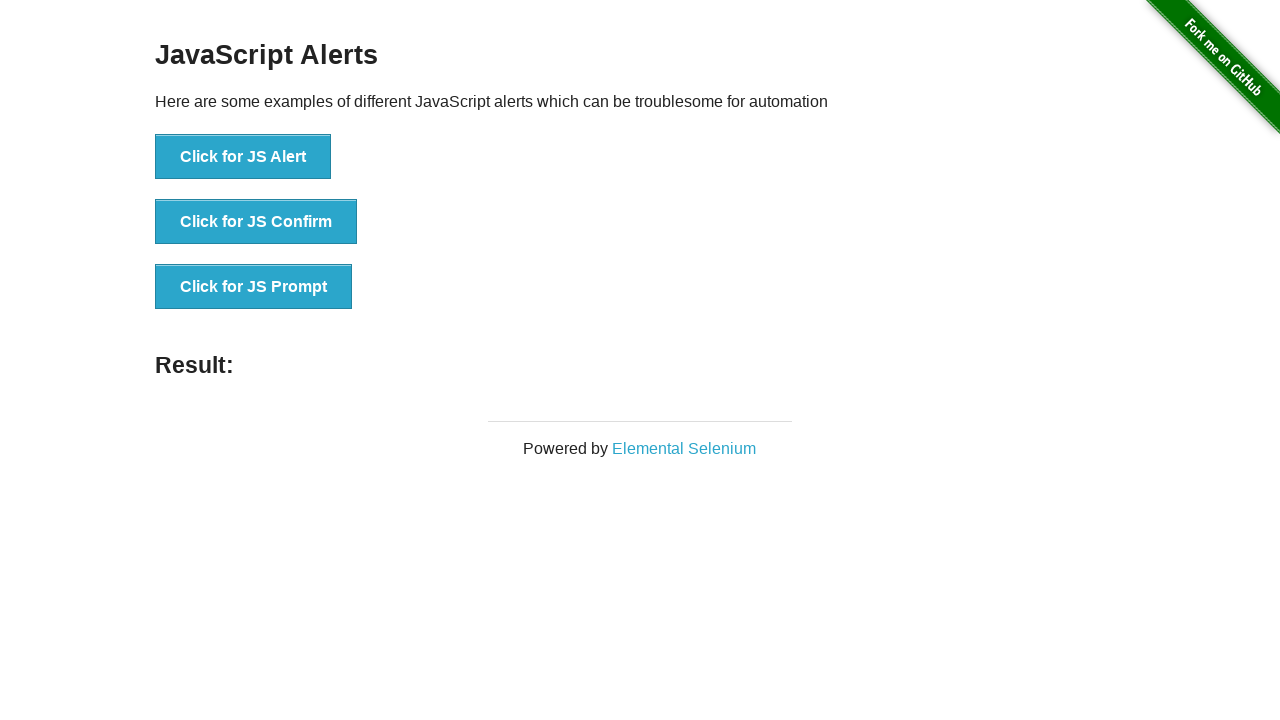

Clicked button to trigger JavaScript alert at (243, 157) on xpath=//button[text() = 'Click for JS Alert']
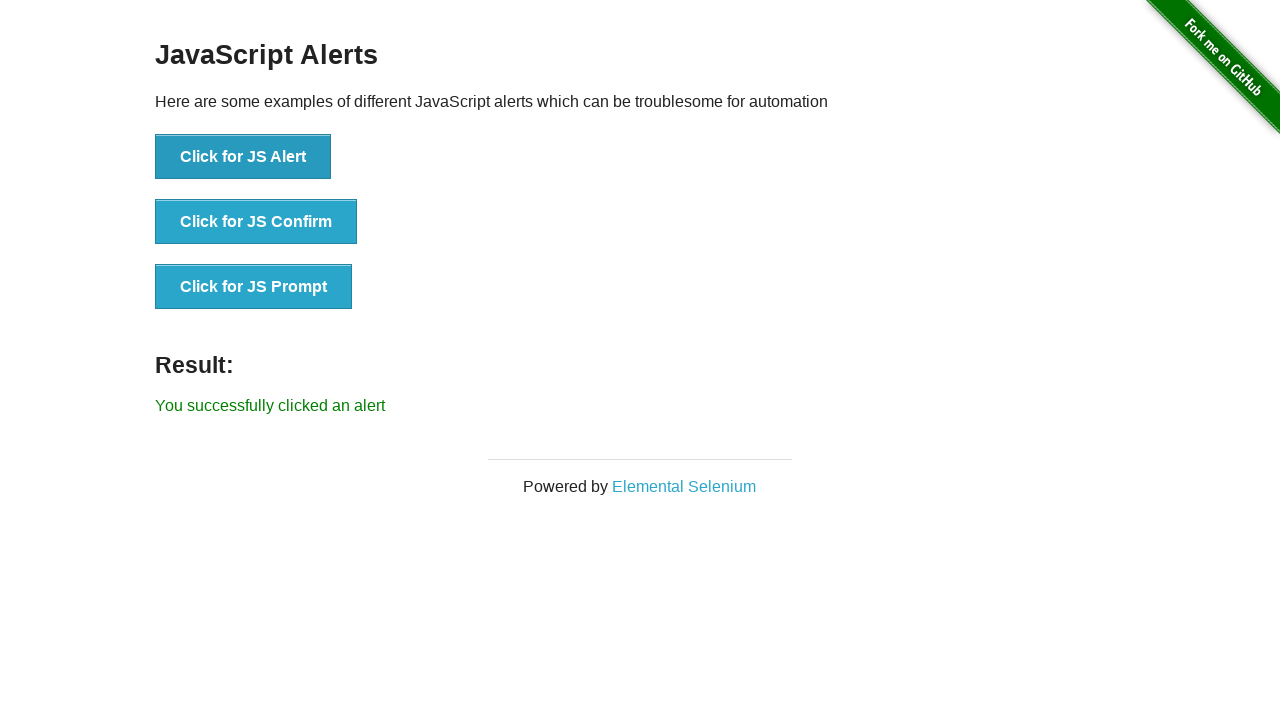

Set up dialog handler to accept alerts
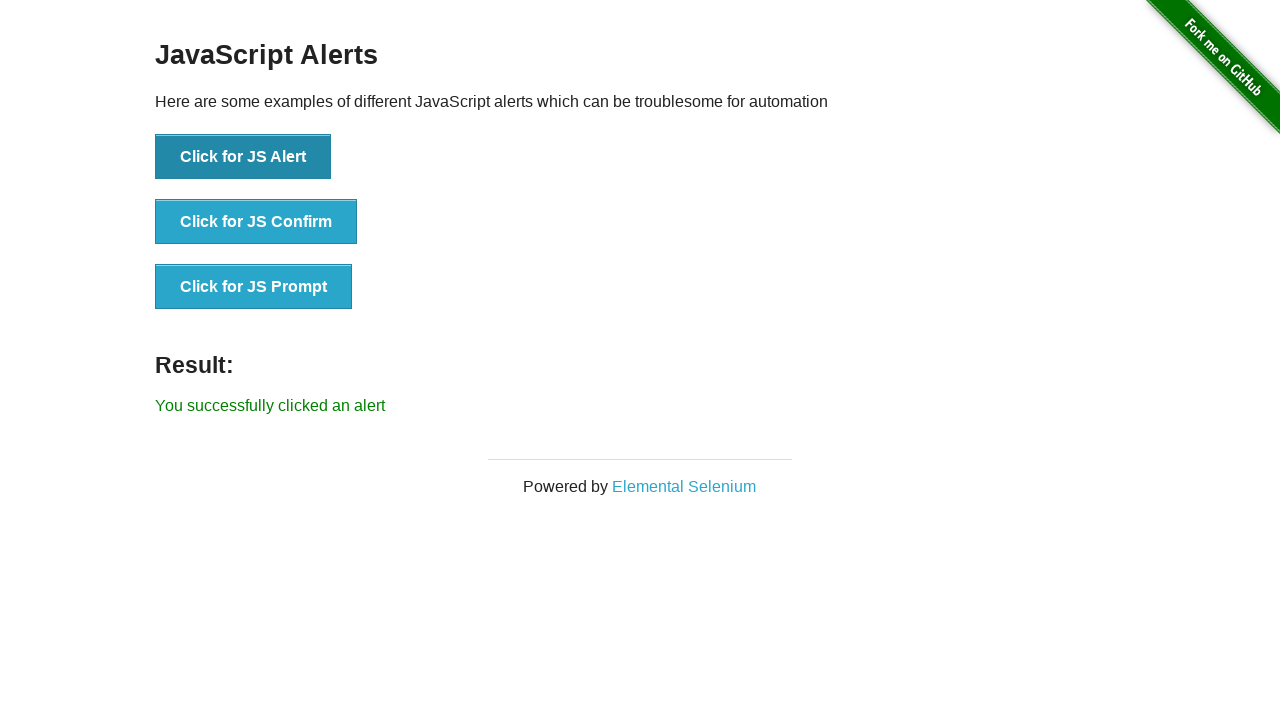

Clicked button to trigger JavaScript alert with handler ready at (243, 157) on xpath=//button[text() = 'Click for JS Alert']
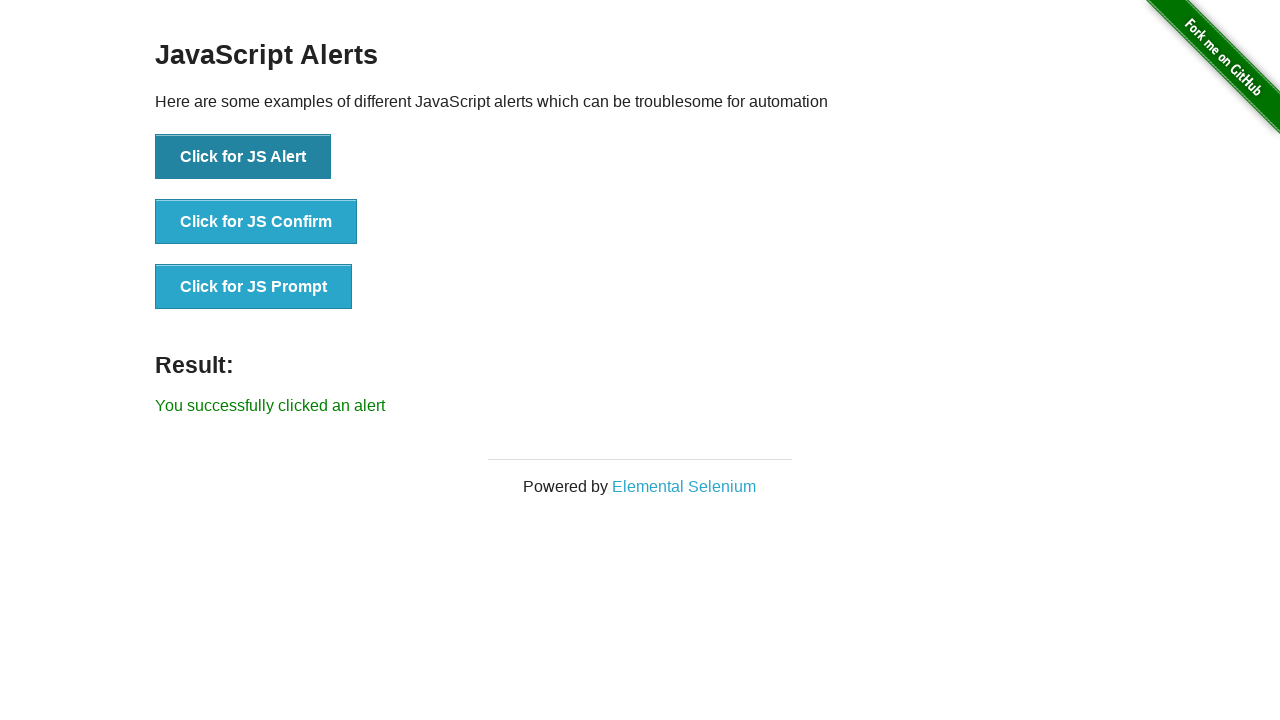

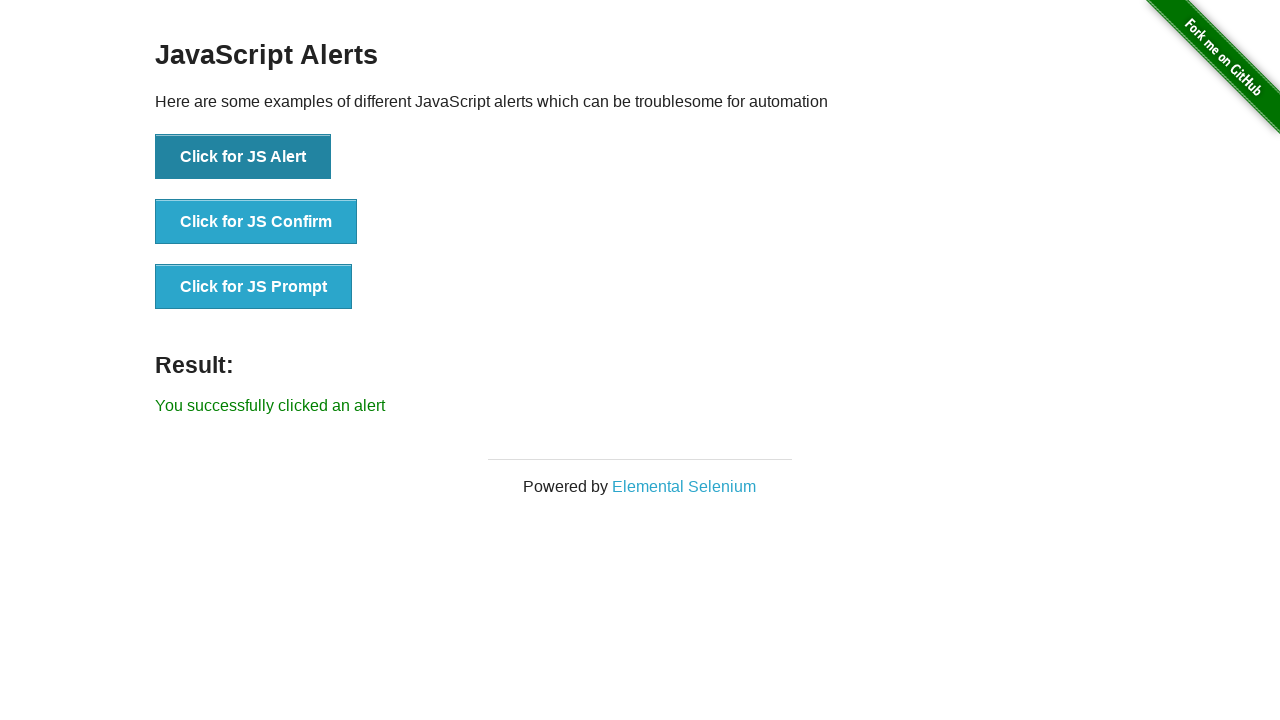